Tests the checkout process validation by adding a product to cart and attempting to checkout with an empty form, verifying that proper error messages are displayed

Starting URL: https://jupiter.cloud.planittesting.com

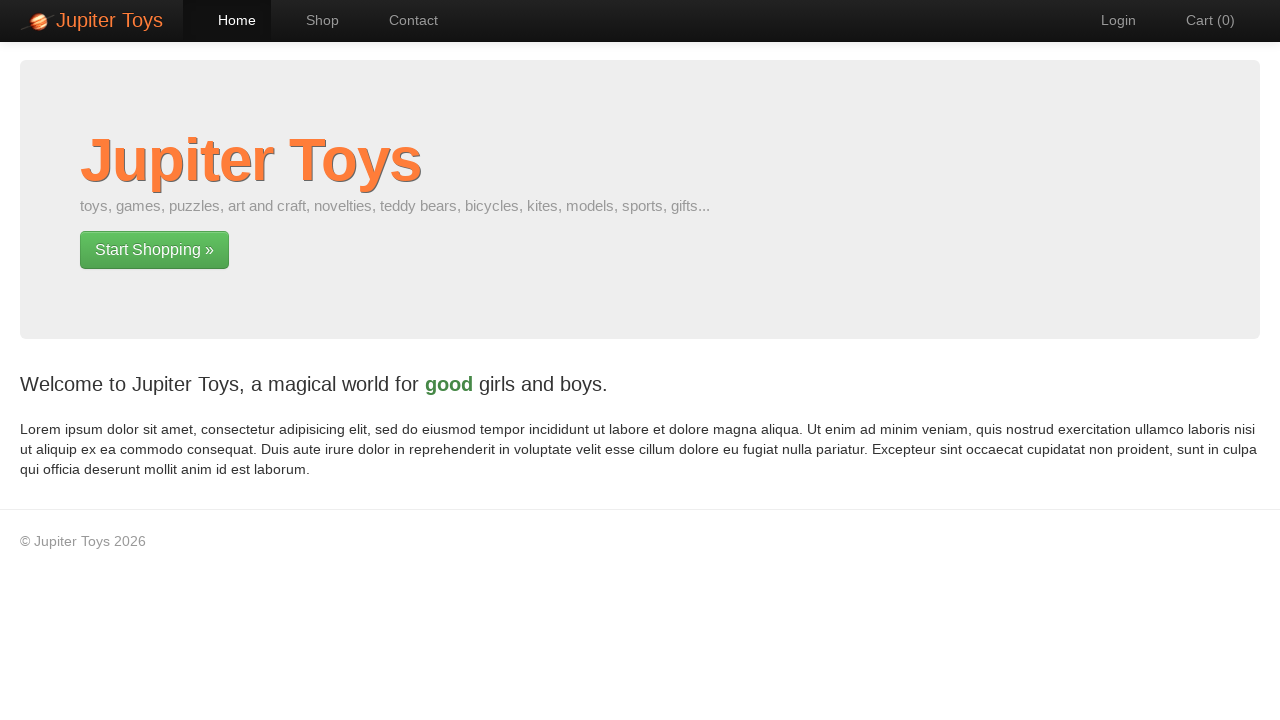

Navigated to Jupiter cloud test site
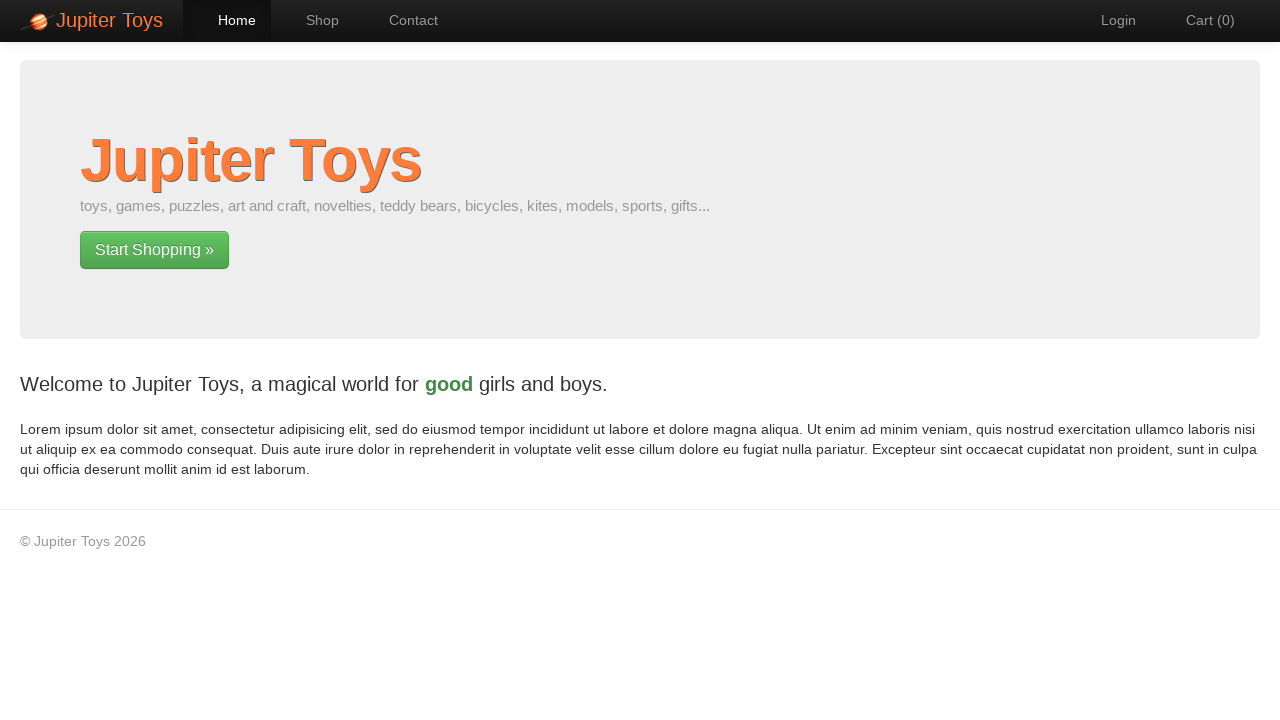

Clicked start shopping button at (154, 250) on xpath=//a[@class='btn btn-success btn-large']
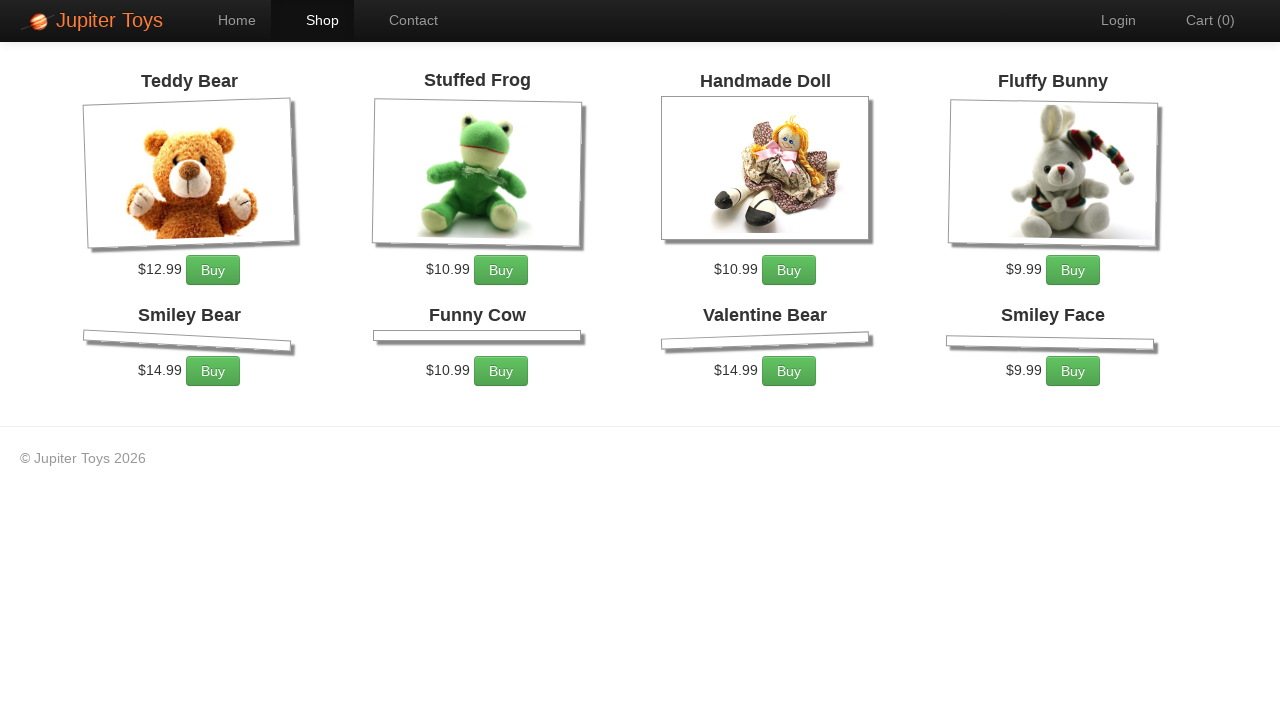

Shop page loaded and product selector found
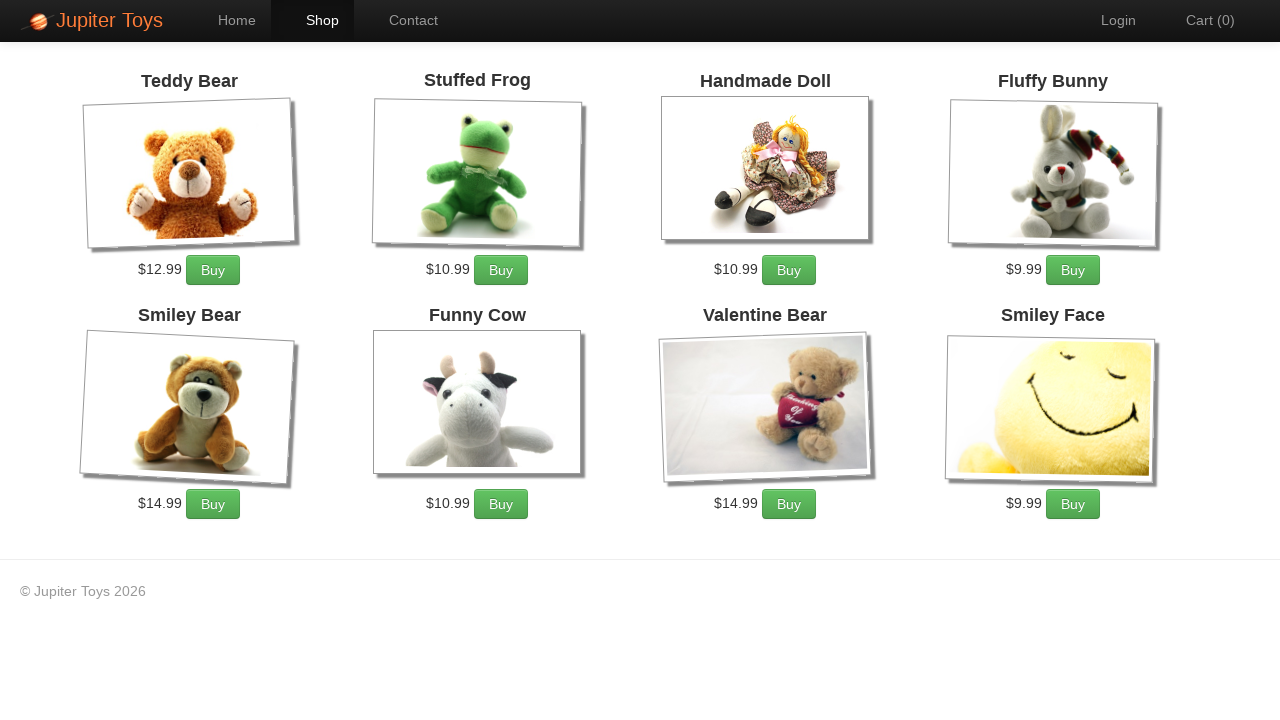

Clicked buy button for teddy bear product at (213, 270) on xpath=//li[@id='product-1']//a
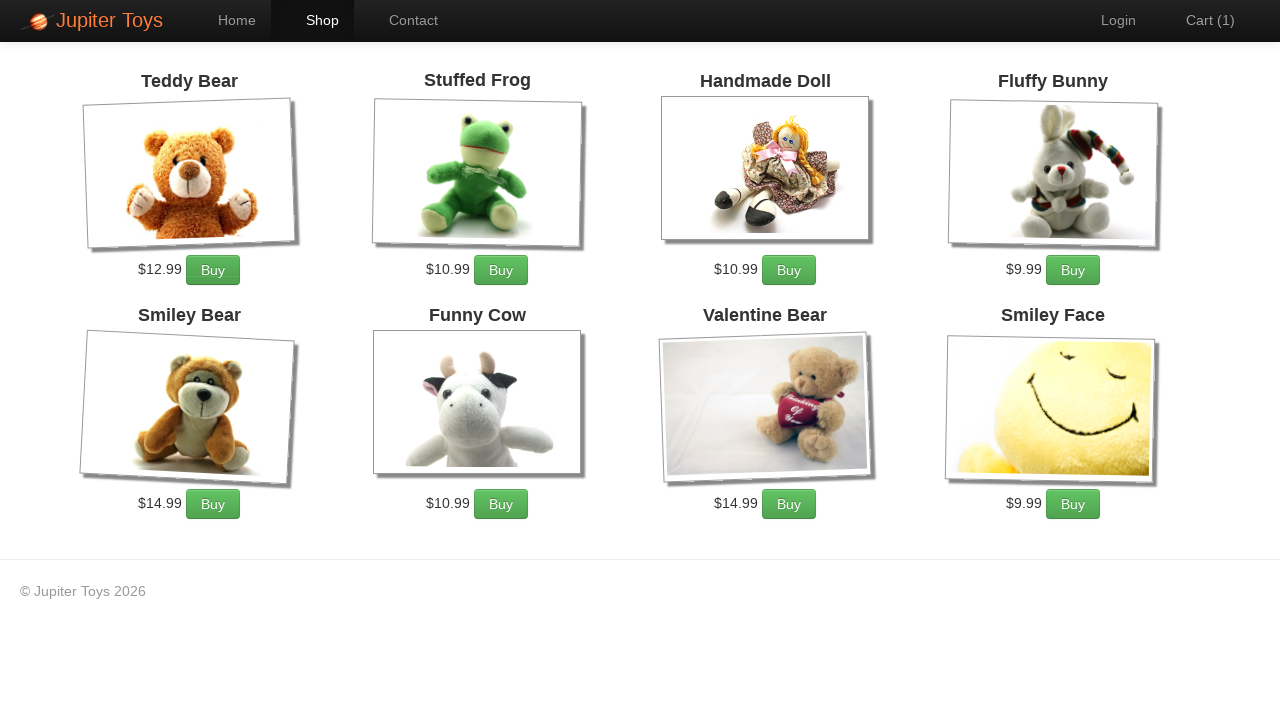

Clicked cart header to view cart at (1200, 20) on xpath=//li[@id='nav-cart']
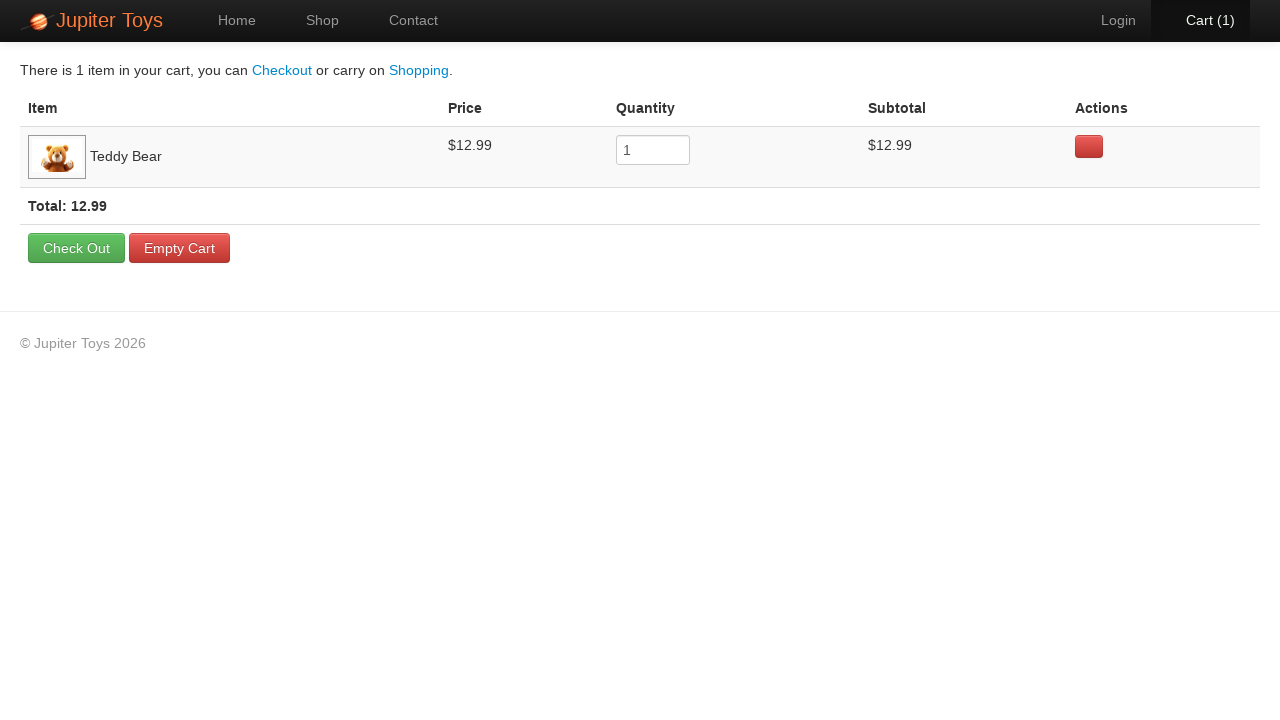

Cart page loaded with product visible
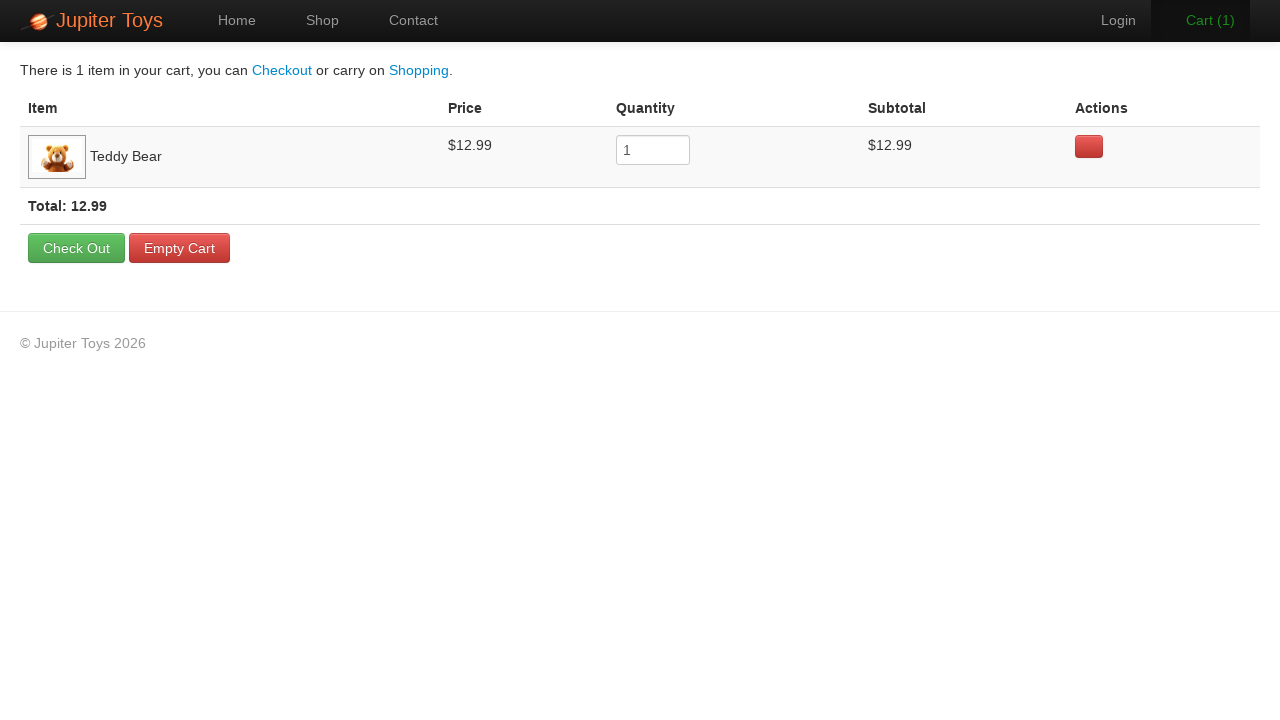

Clicked checkout button at (76, 248) on xpath=//a[@class='btn-checkout btn btn-success  ng-scope']
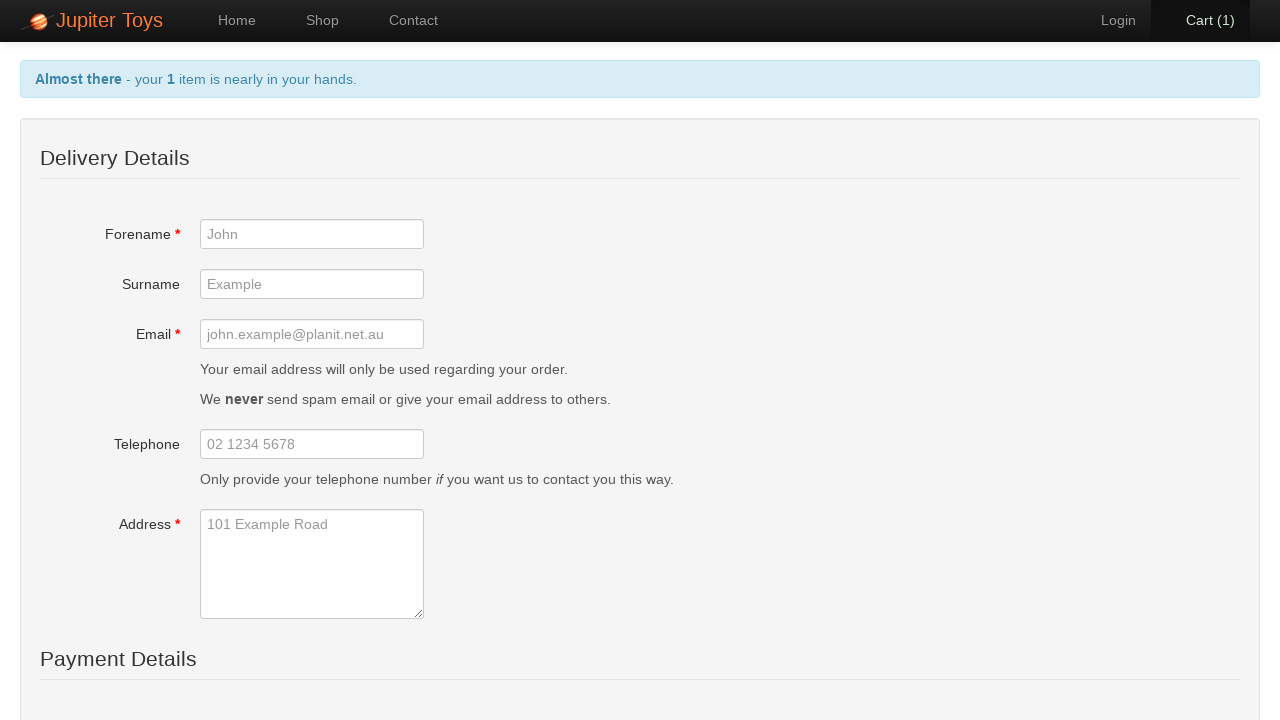

Checkout form loaded
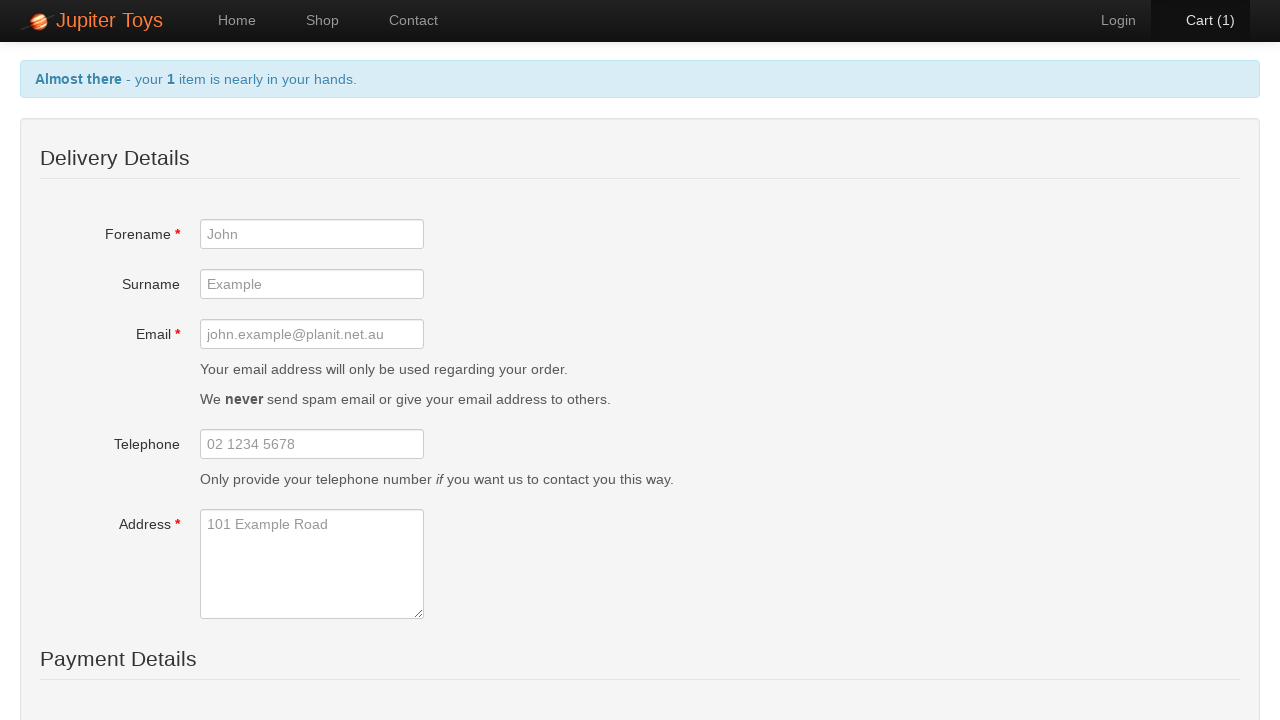

Clicked checkout submit button with empty form at (237, 553) on xpath=//button[@id='checkout-submit-btn']
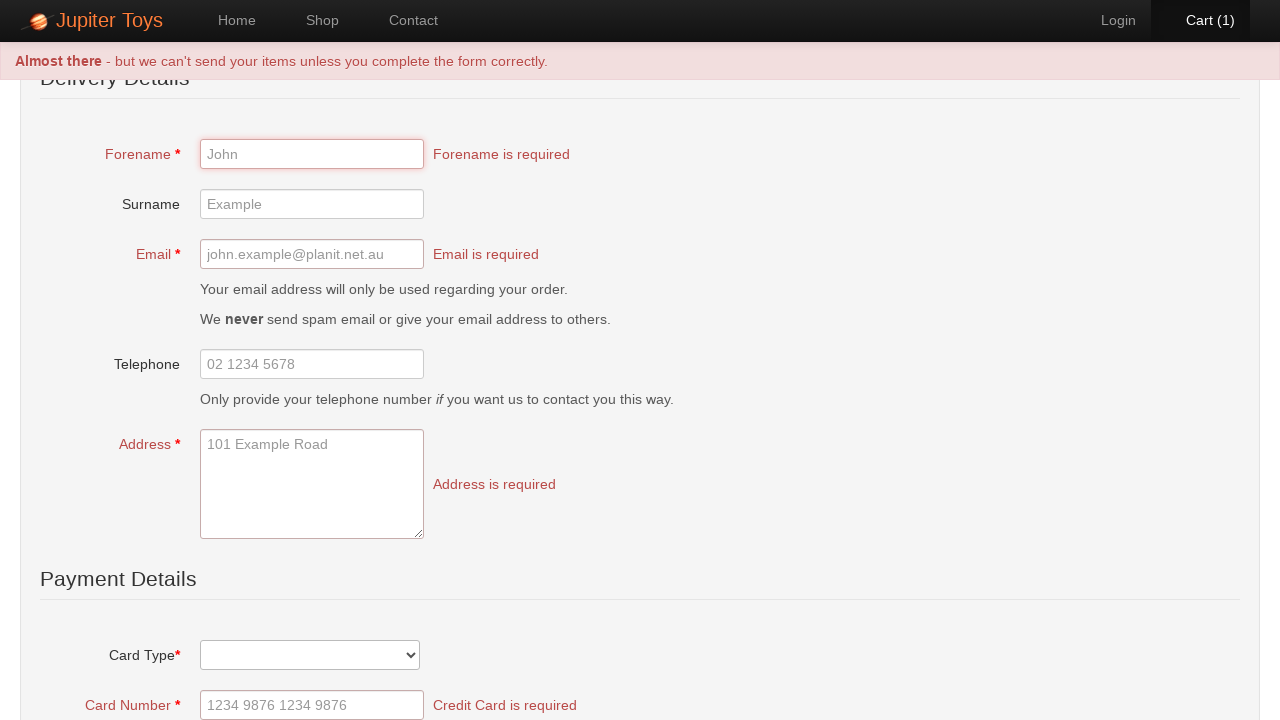

Error alert appeared confirming form validation
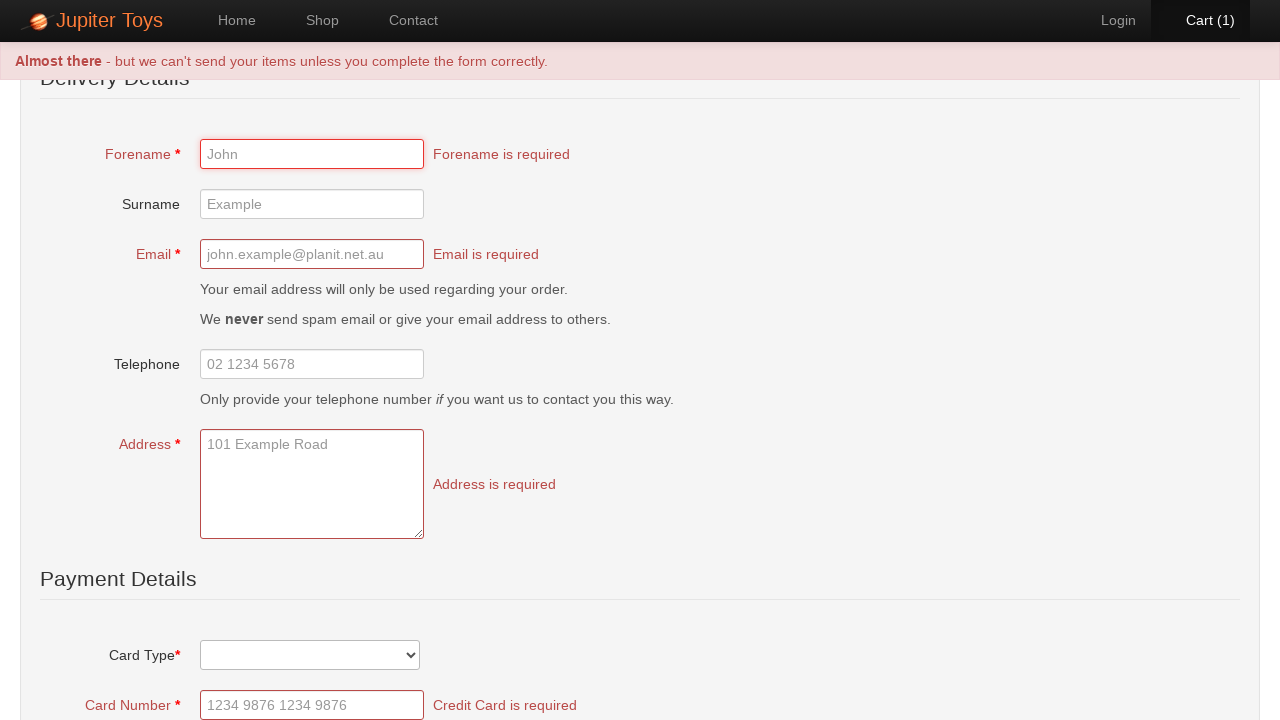

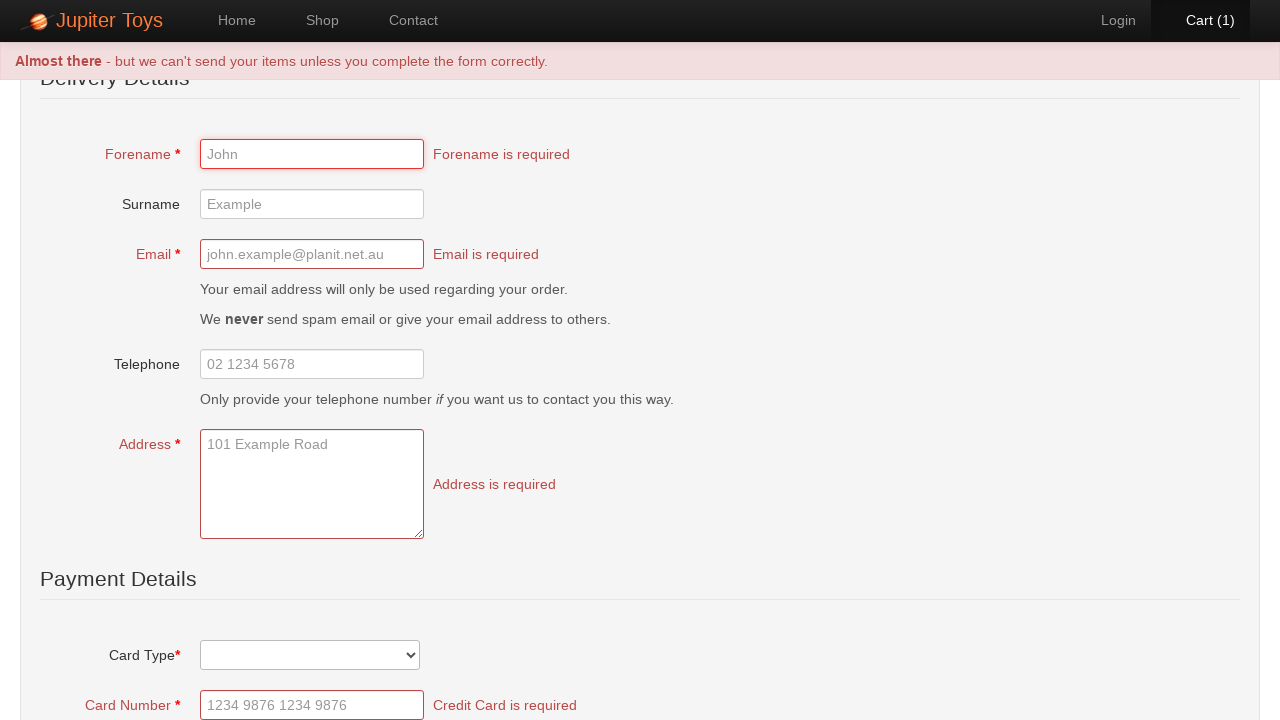